Tests adding a single item (Potato) to the shopping cart using the utility function approach

Starting URL: https://rahulshettyacademy.com/seleniumPractise/#/

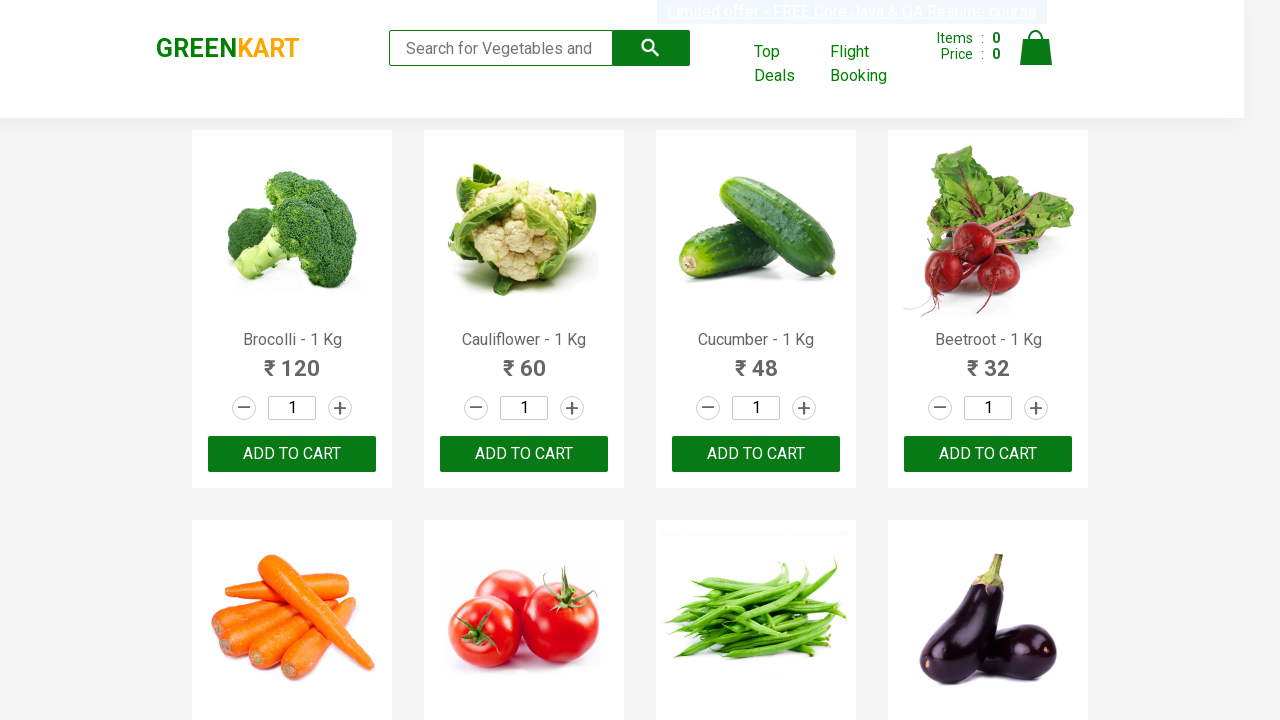

Waited for product names to load on the page
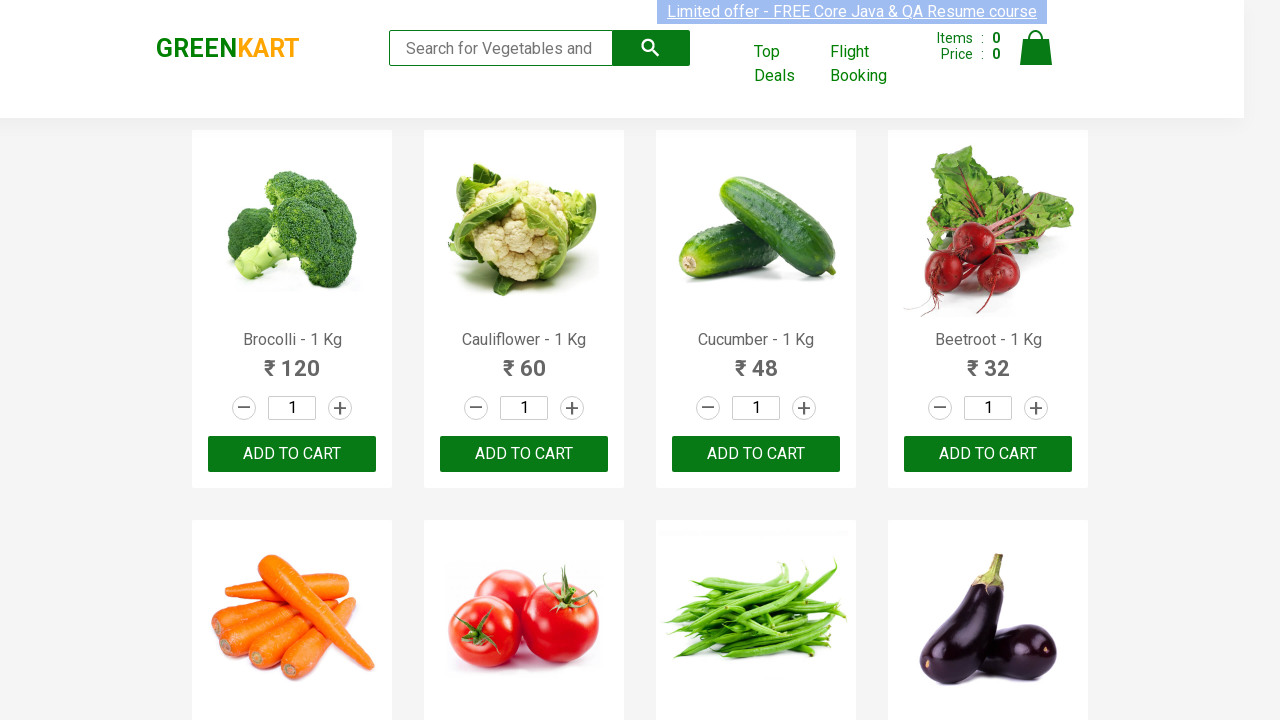

Located all product name elements
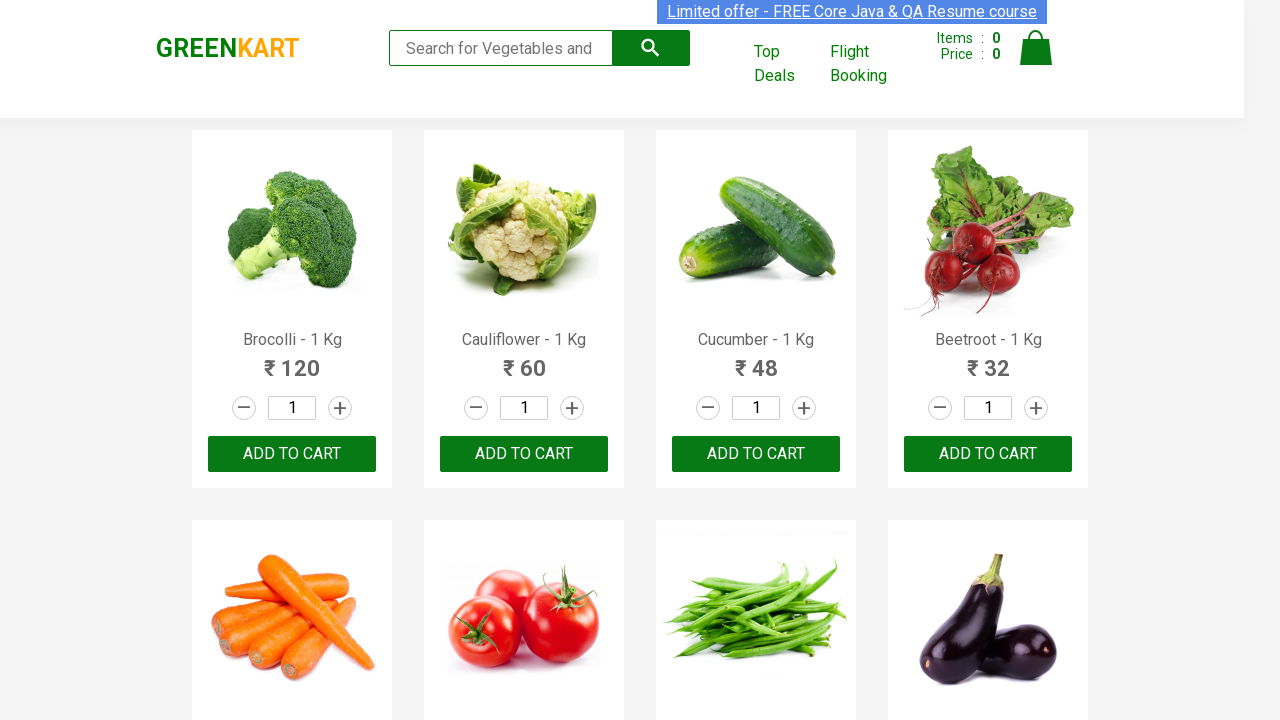

Retrieved text content from product at index 0
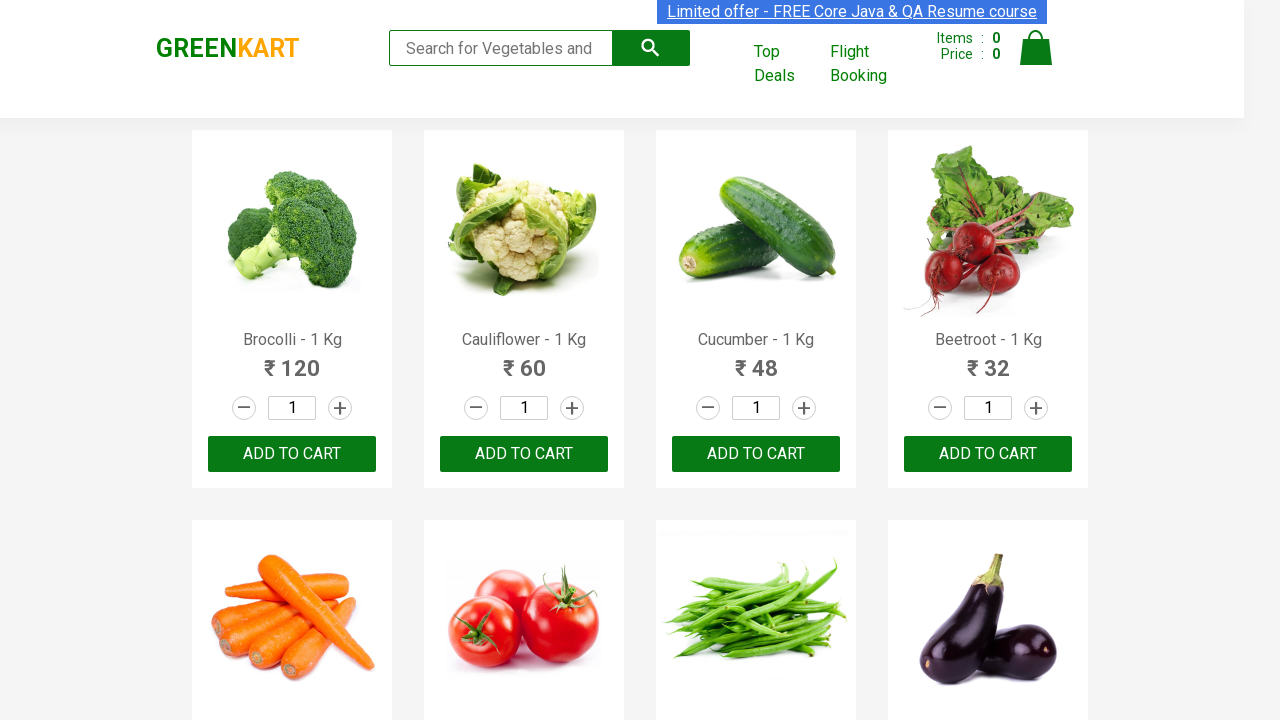

Parsed product name: 'brocolli'
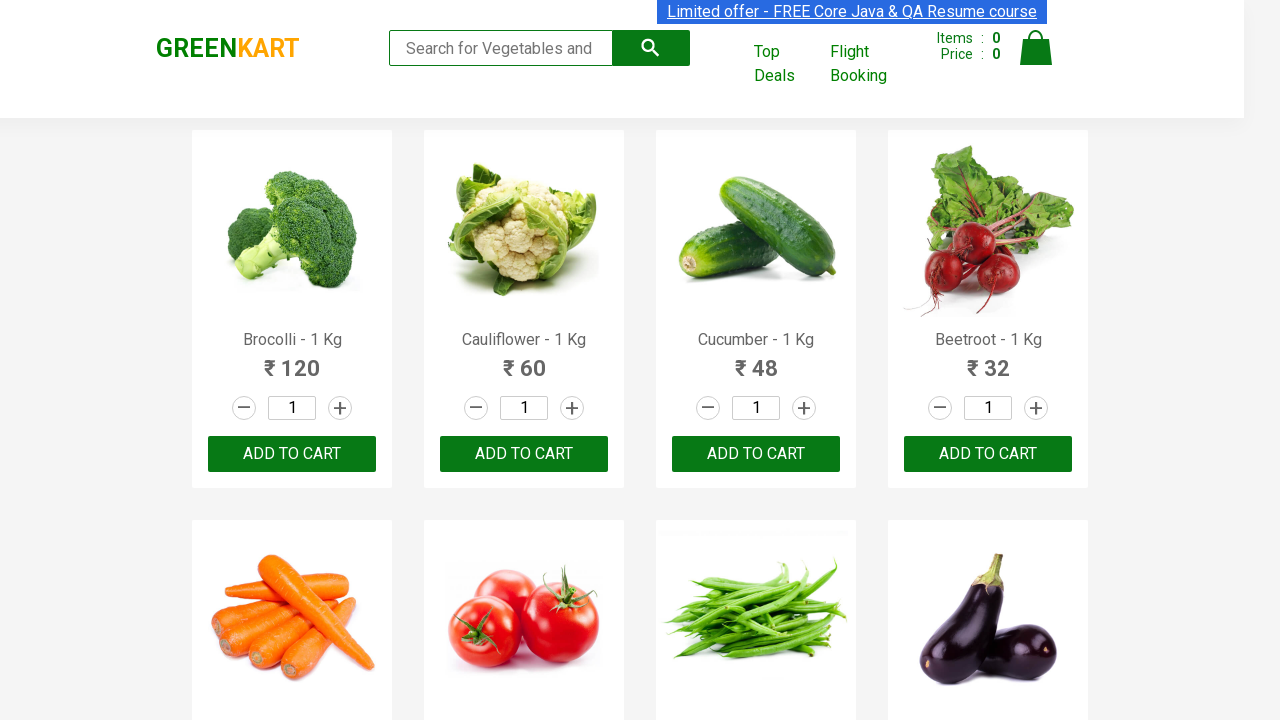

Retrieved text content from product at index 1
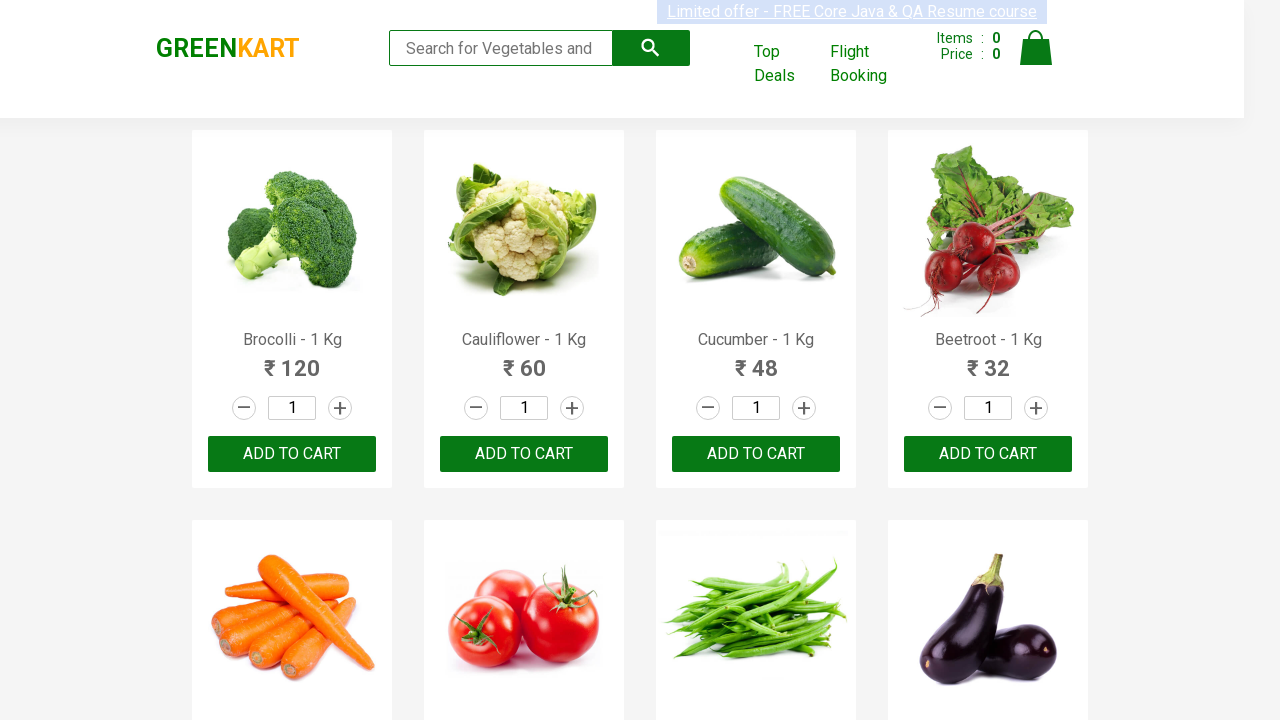

Parsed product name: 'cauliflower'
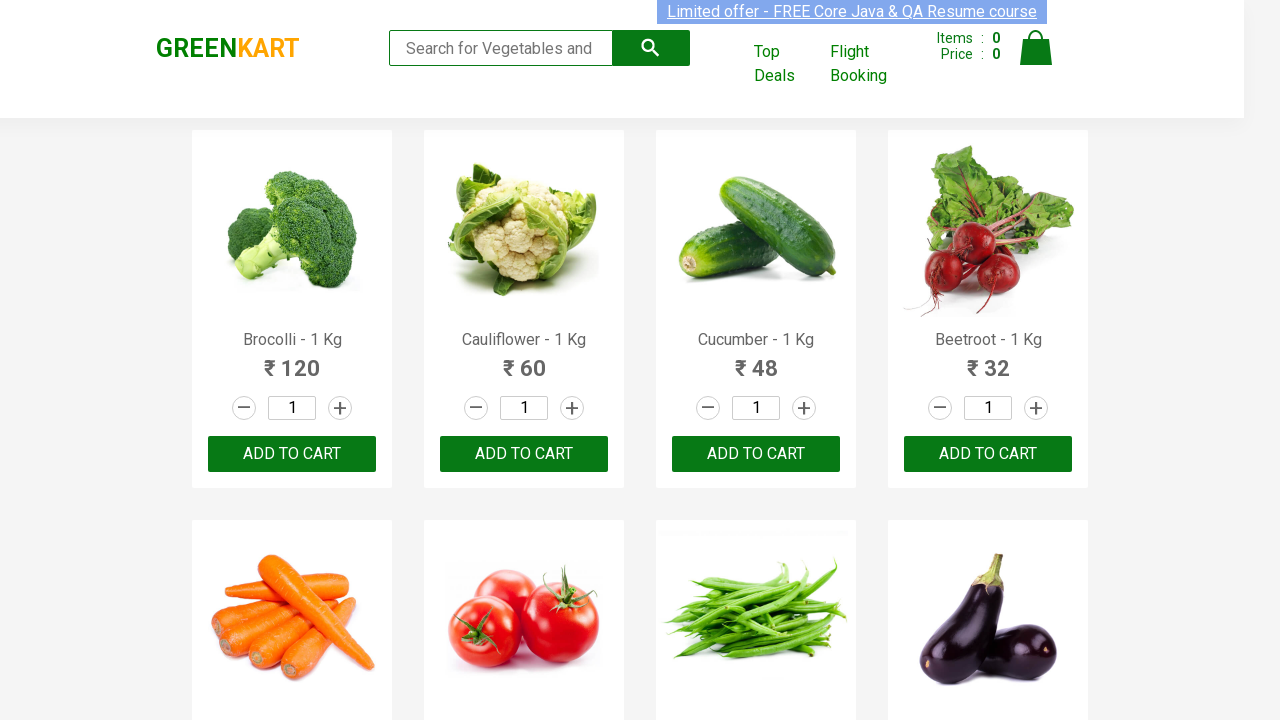

Retrieved text content from product at index 2
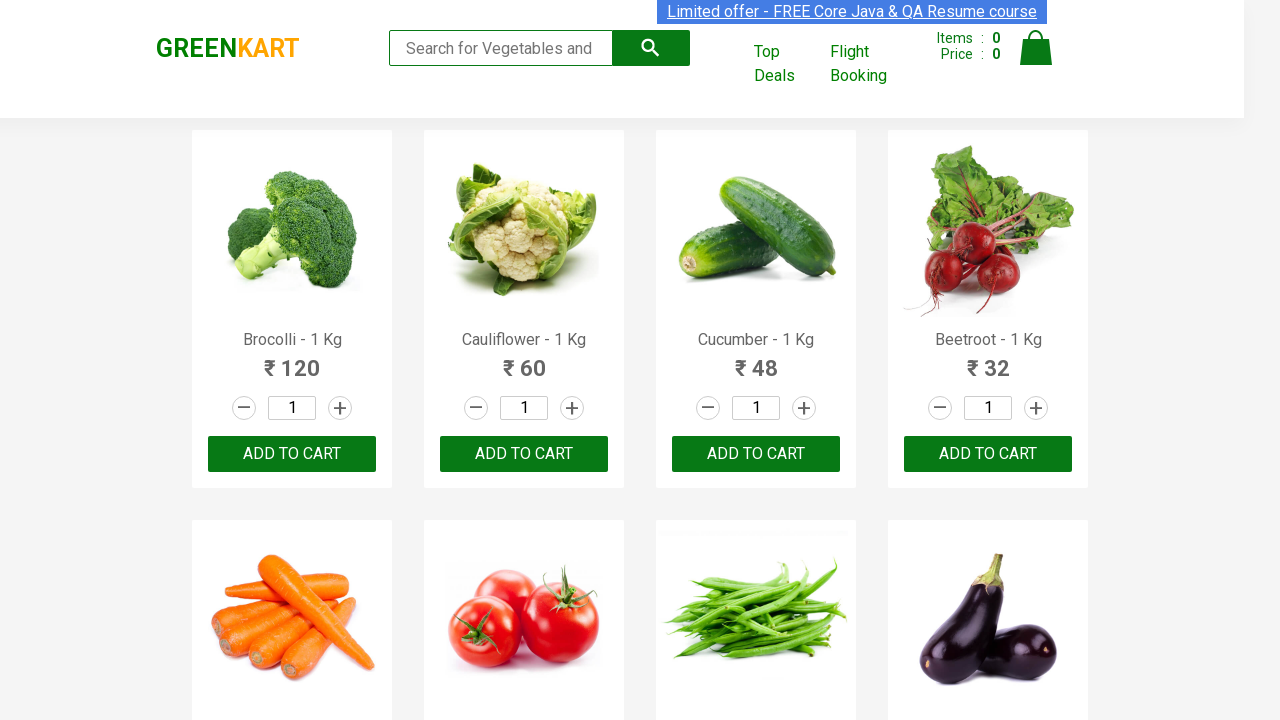

Parsed product name: 'cucumber'
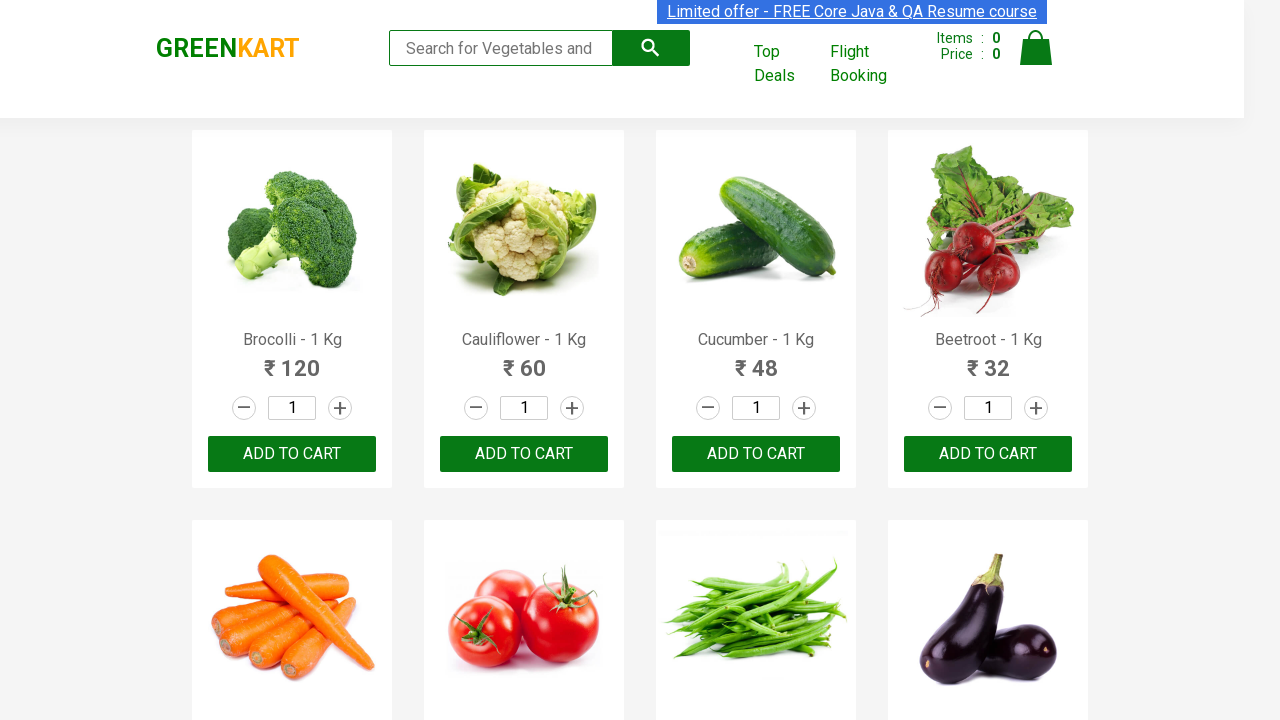

Retrieved text content from product at index 3
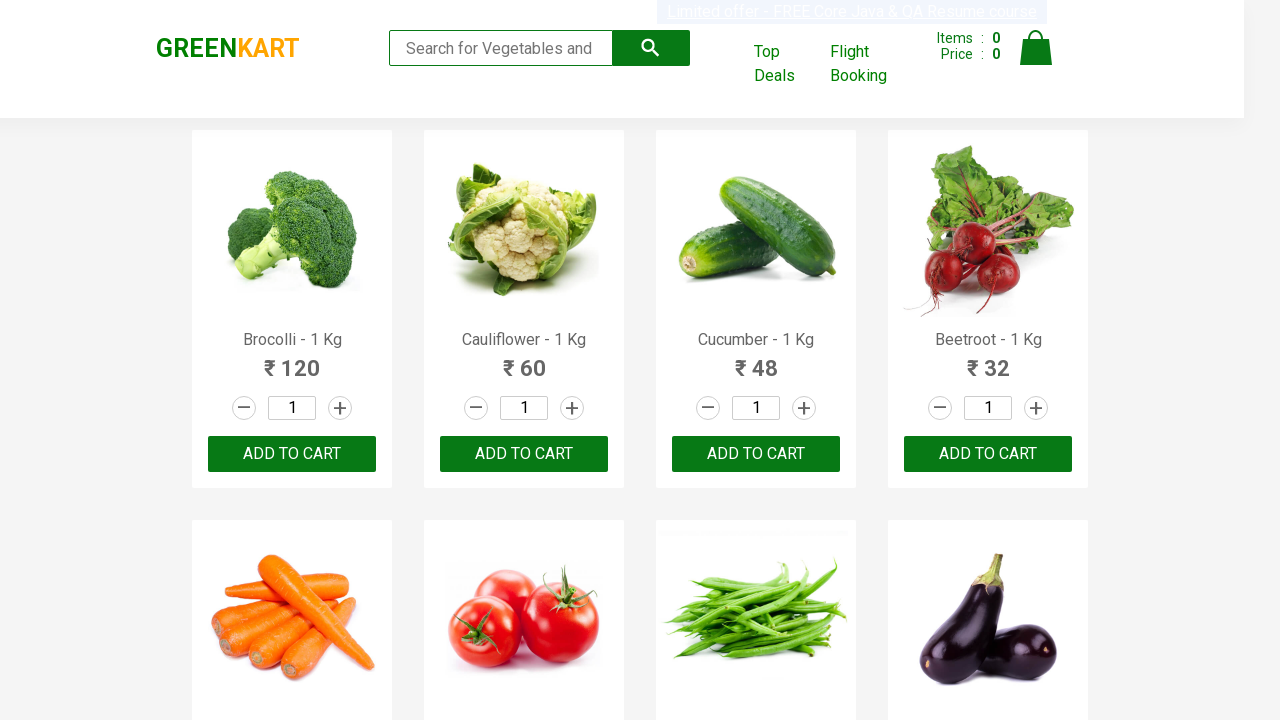

Parsed product name: 'beetroot'
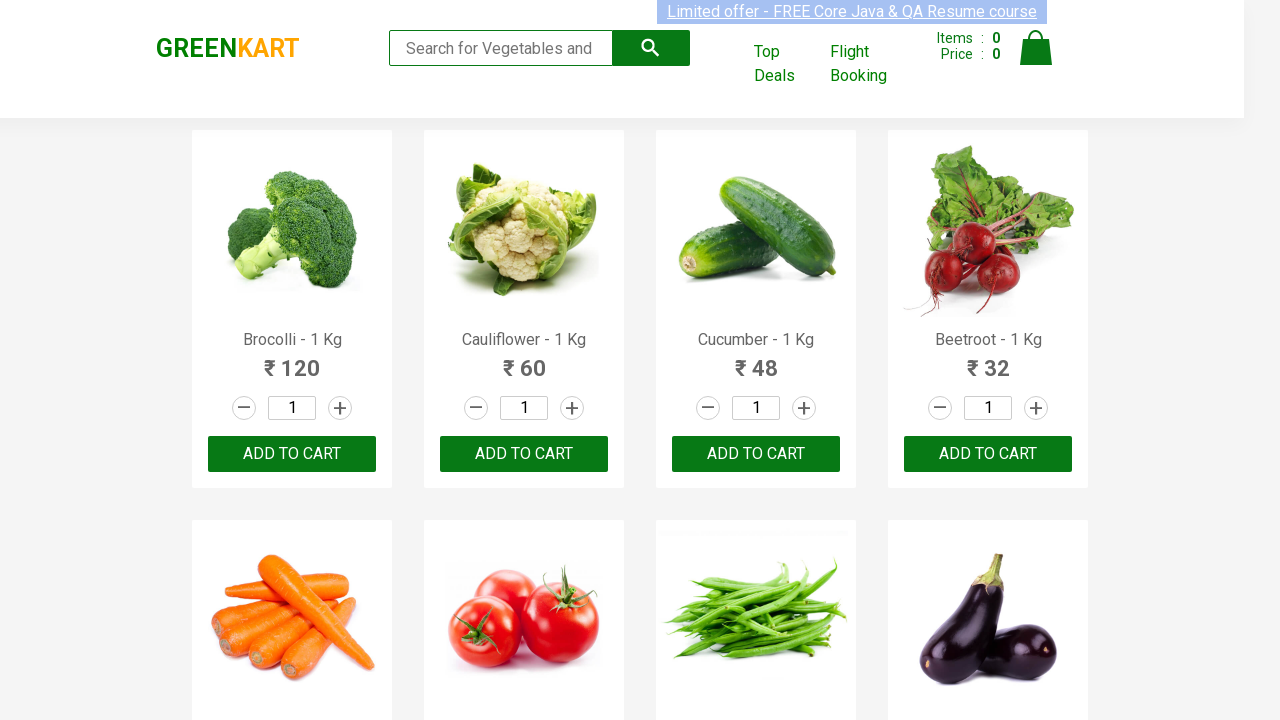

Retrieved text content from product at index 4
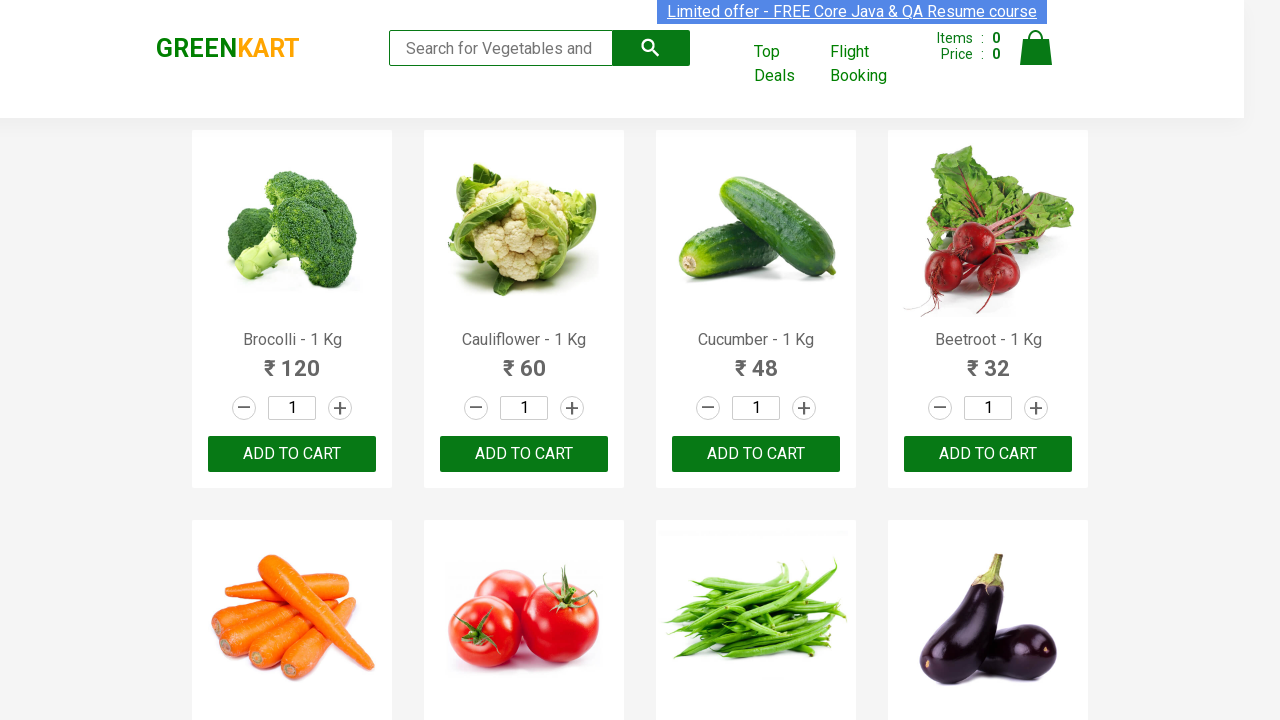

Parsed product name: 'carrot'
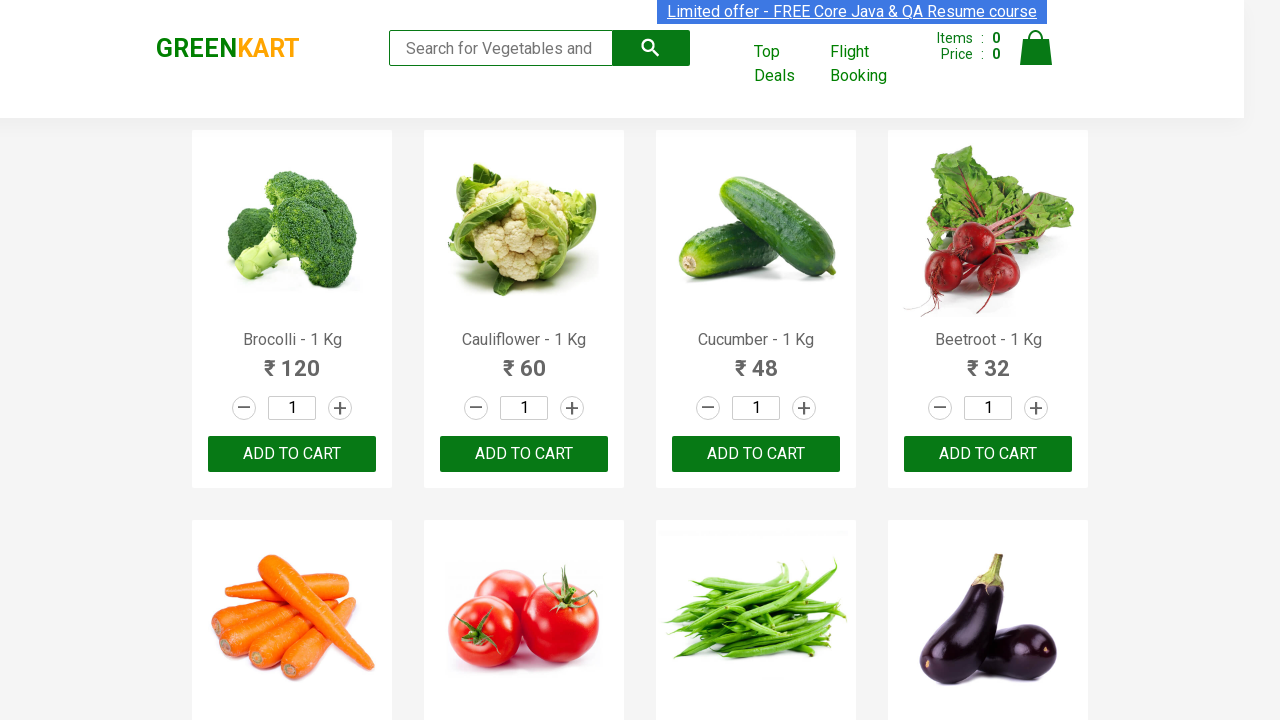

Retrieved text content from product at index 5
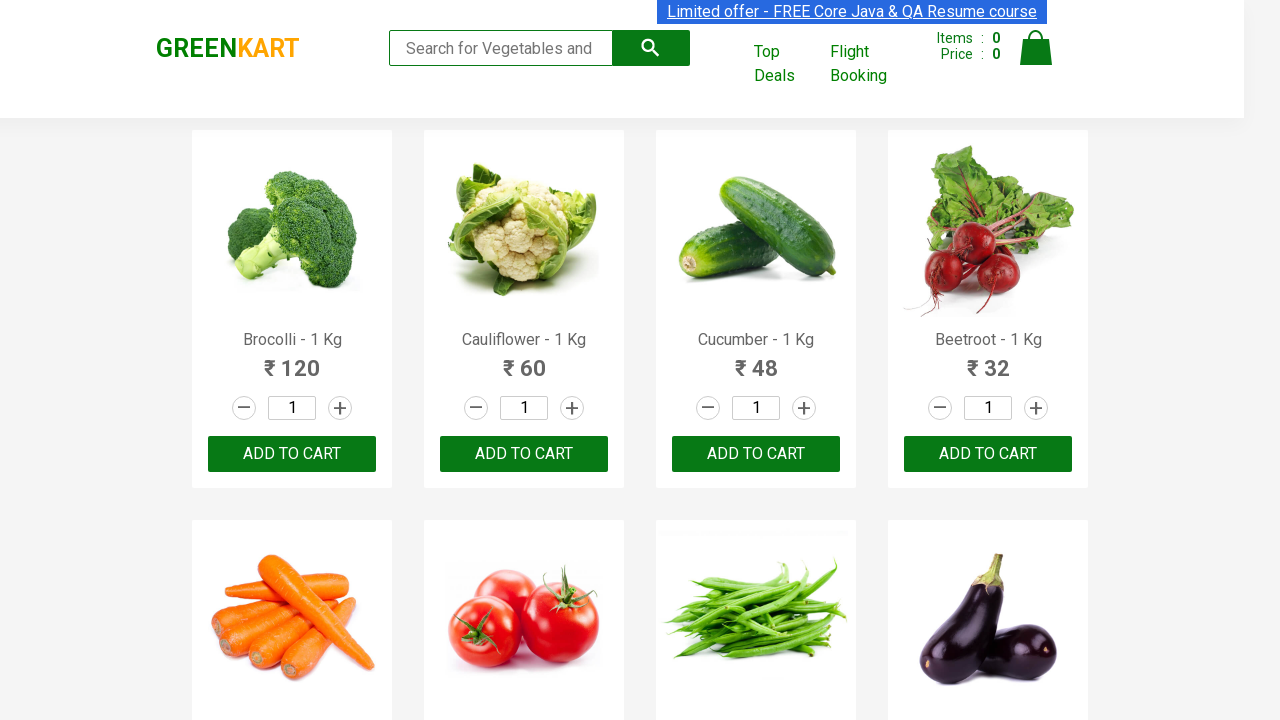

Parsed product name: 'tomato'
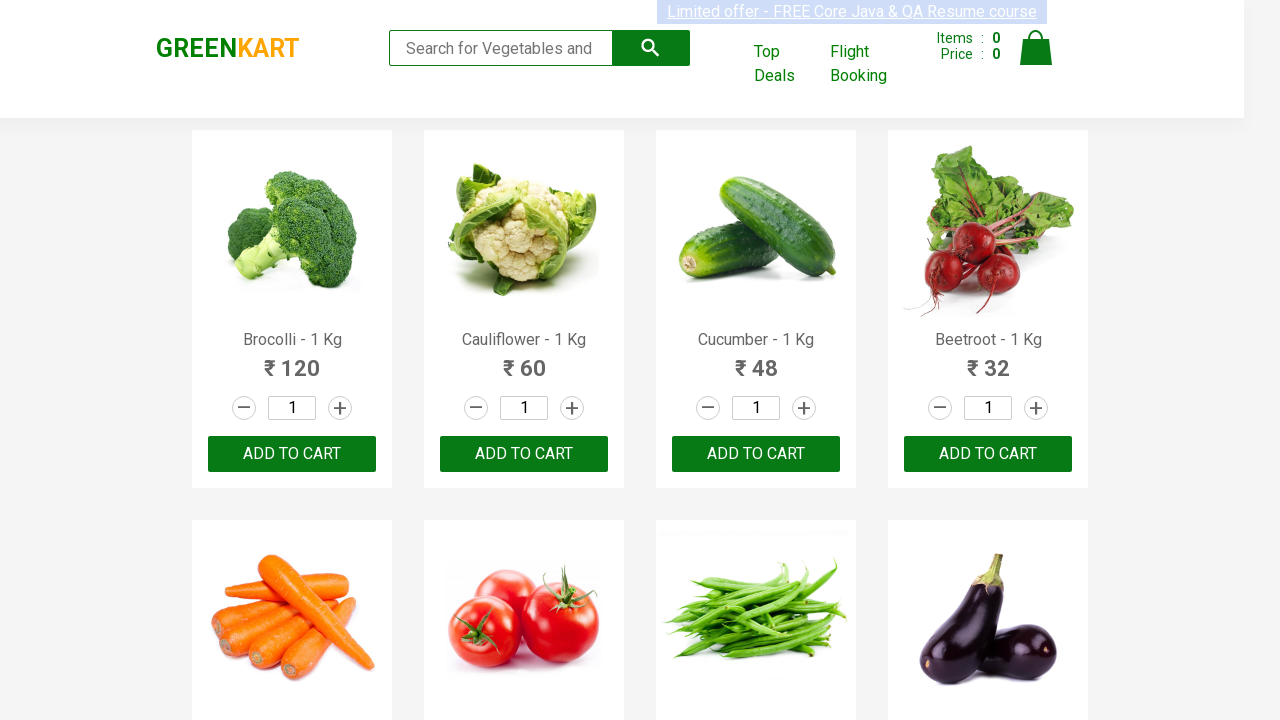

Retrieved text content from product at index 6
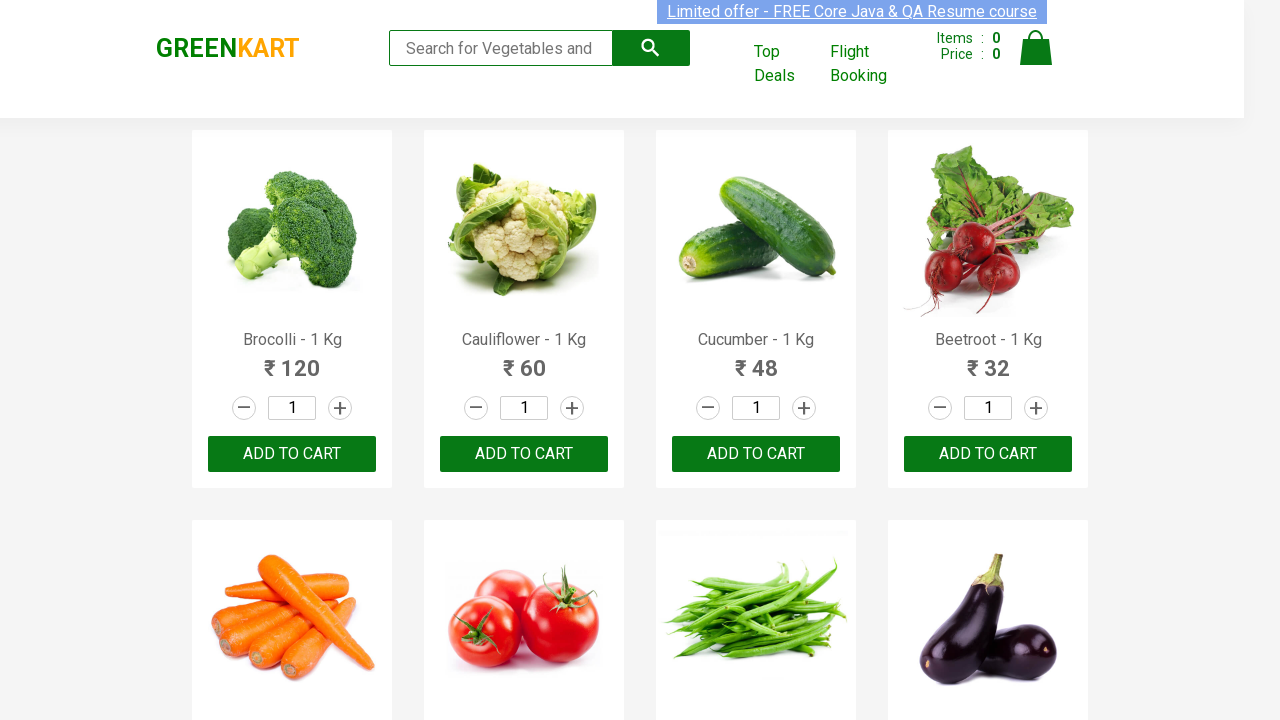

Parsed product name: 'beans'
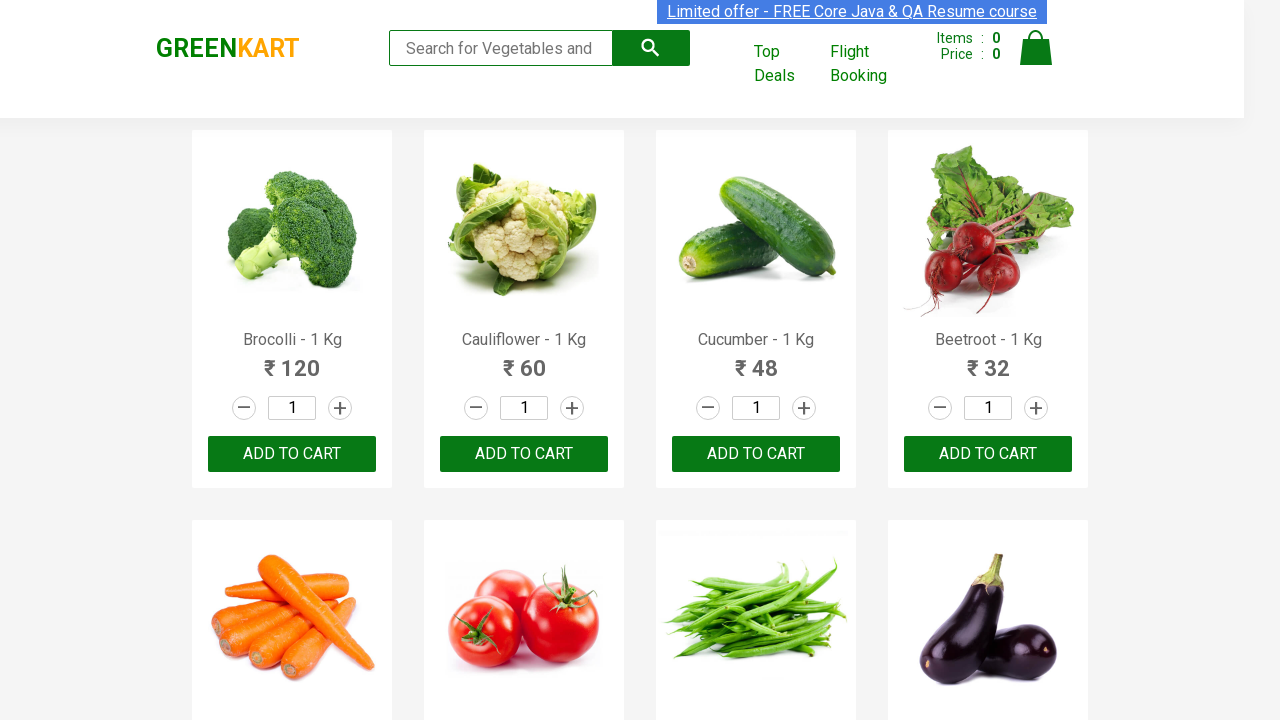

Retrieved text content from product at index 7
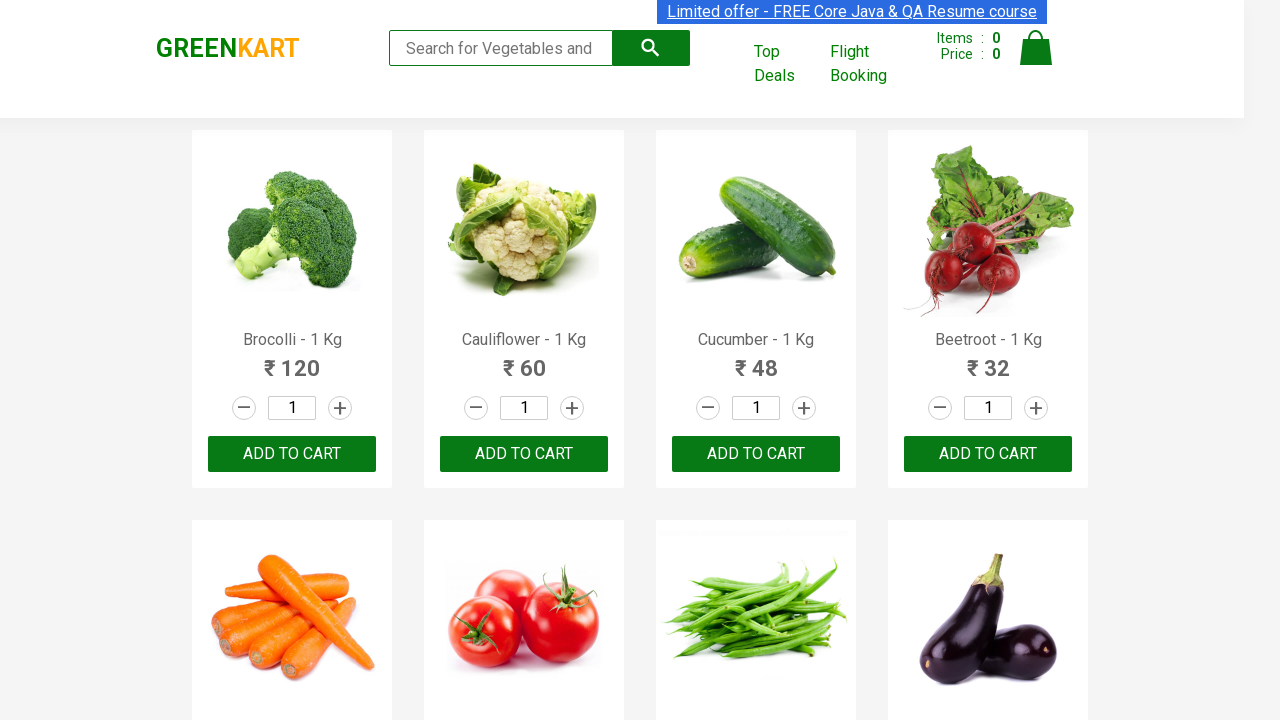

Parsed product name: 'brinjal'
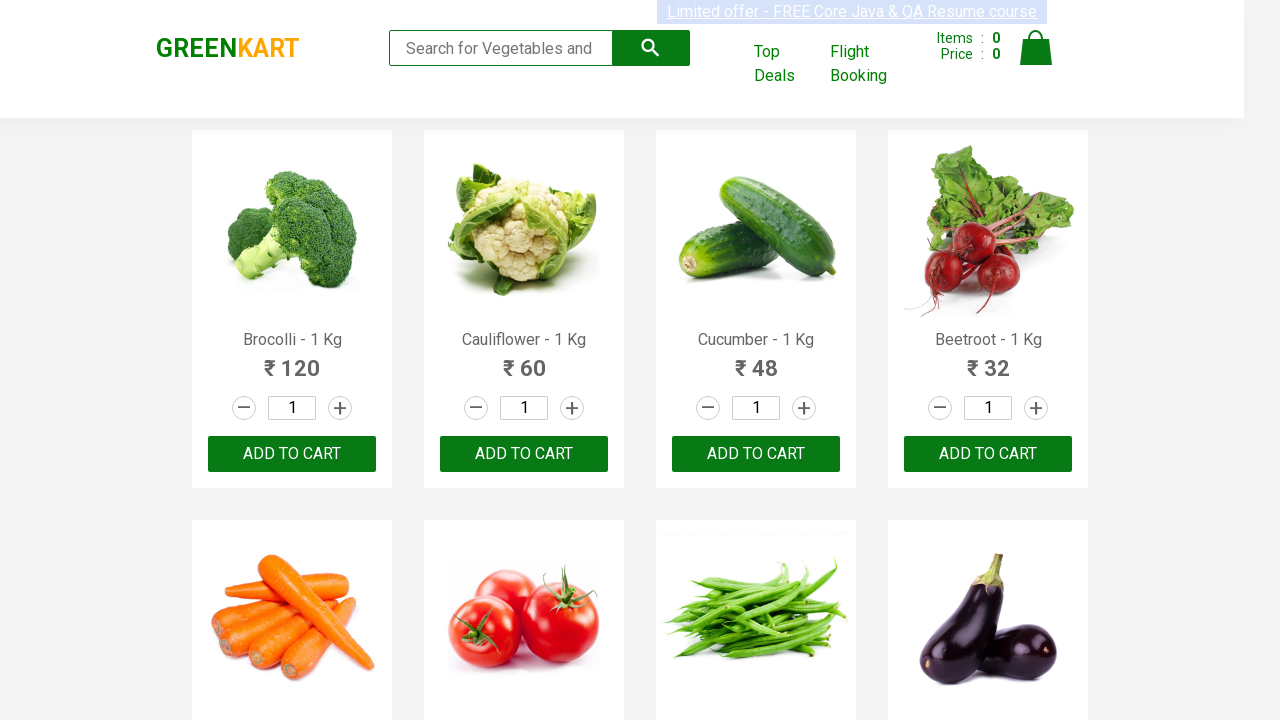

Retrieved text content from product at index 8
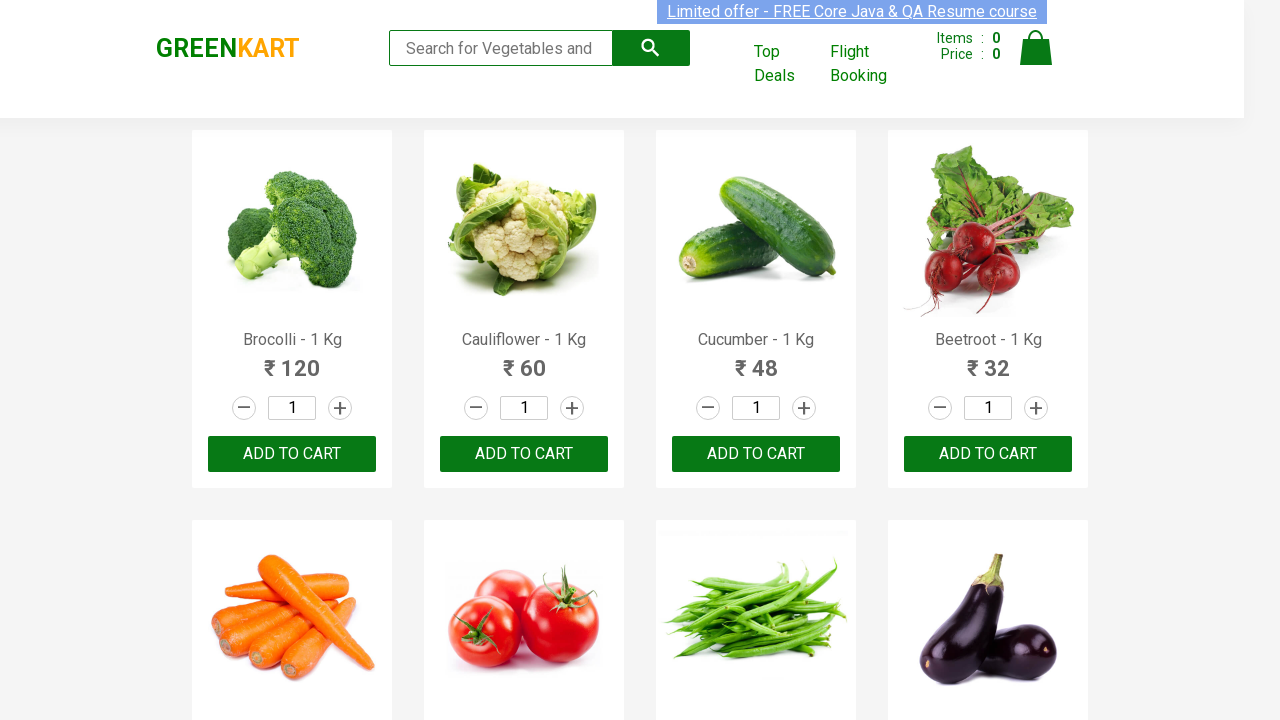

Parsed product name: 'capsicum'
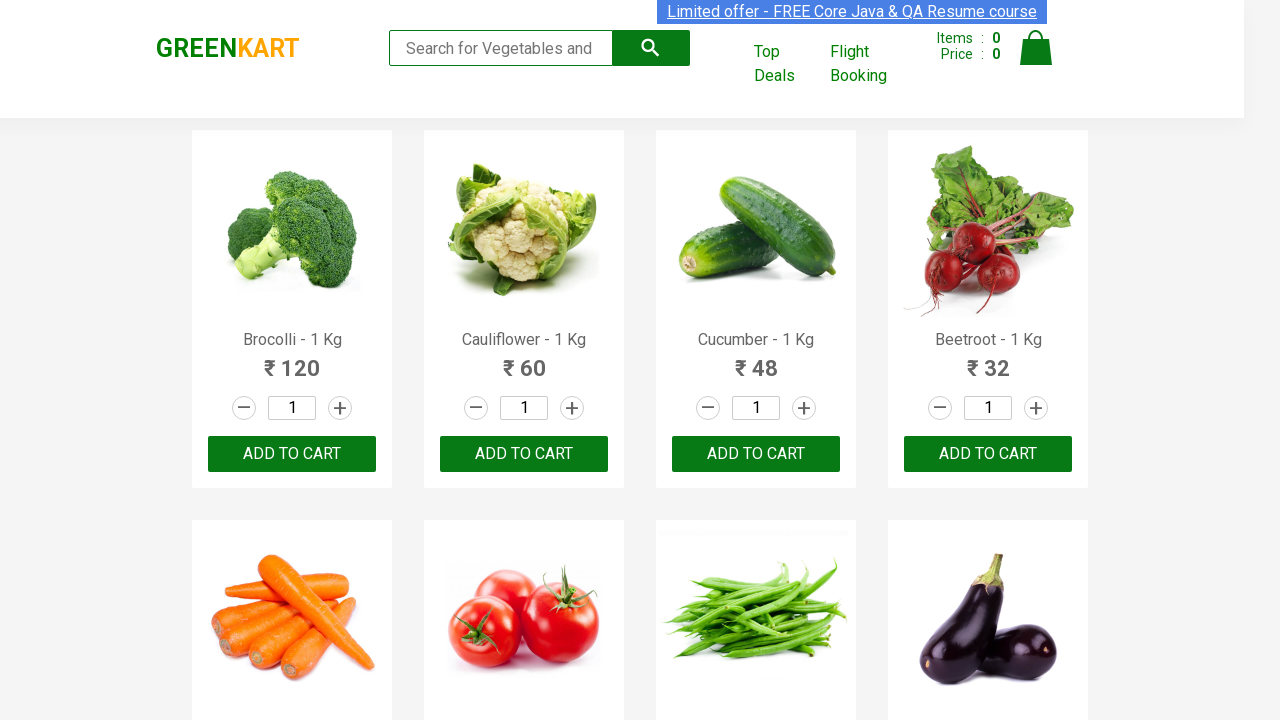

Retrieved text content from product at index 9
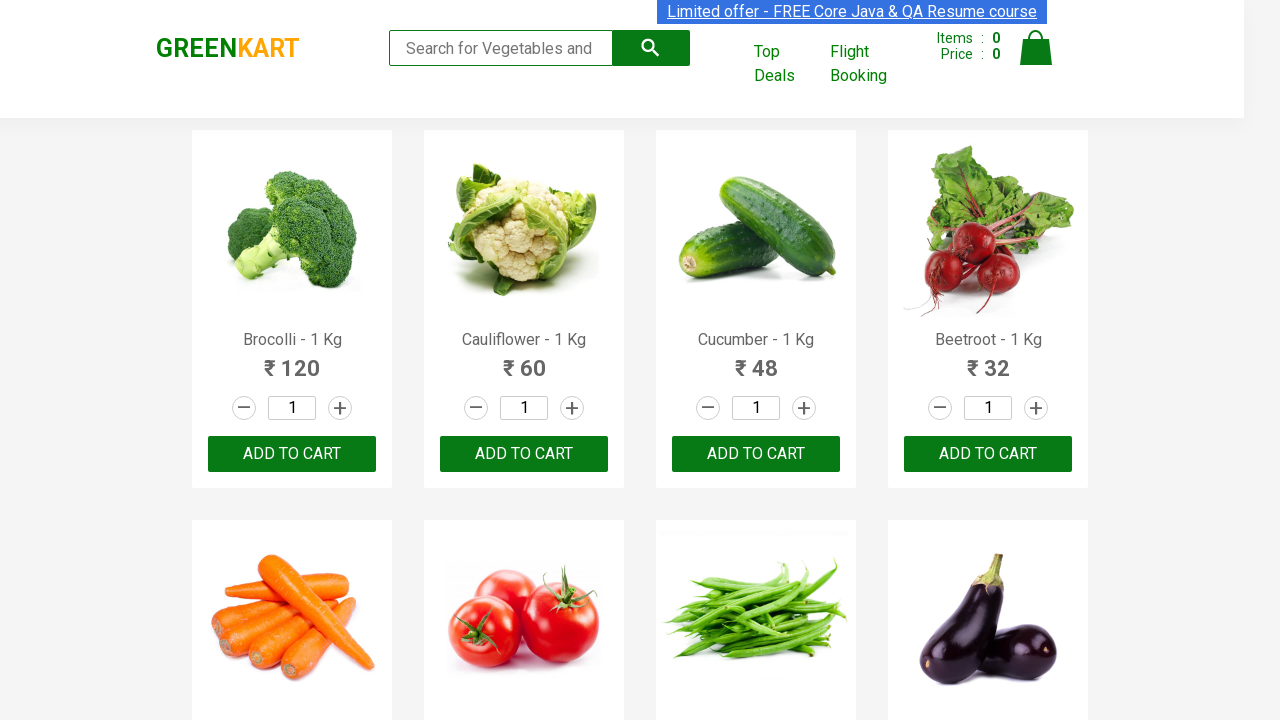

Parsed product name: 'mushroom'
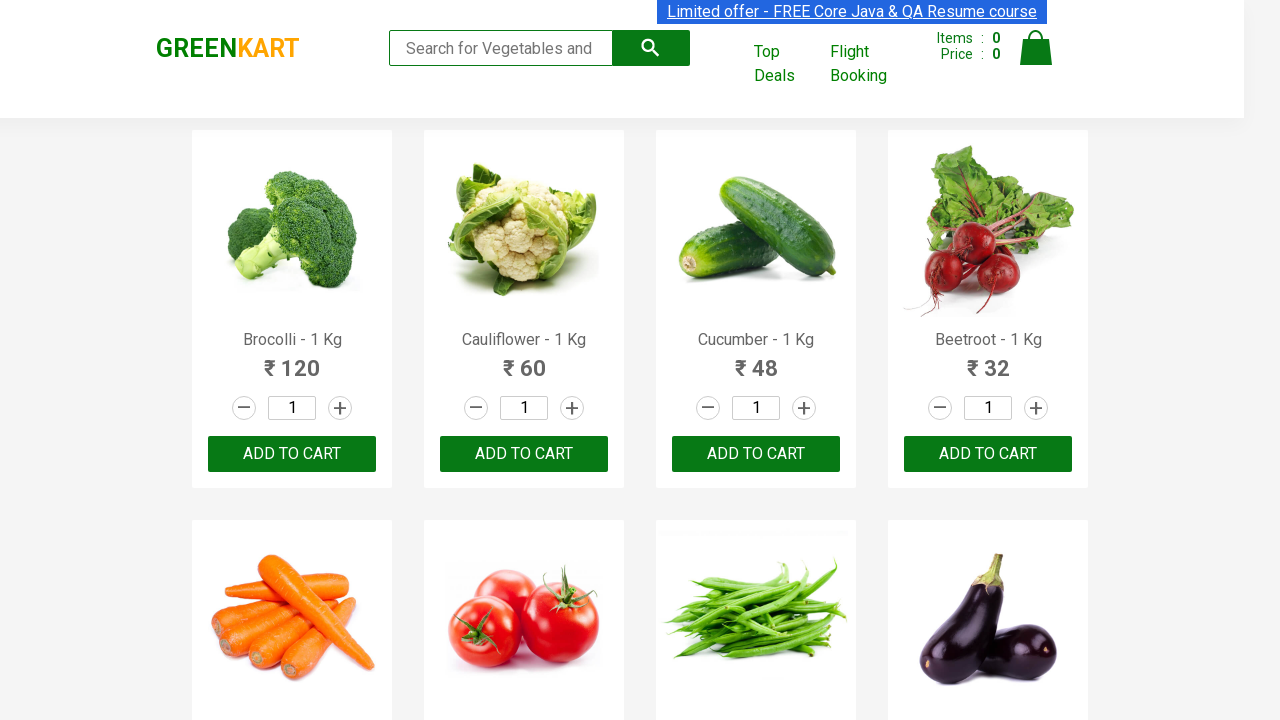

Retrieved text content from product at index 10
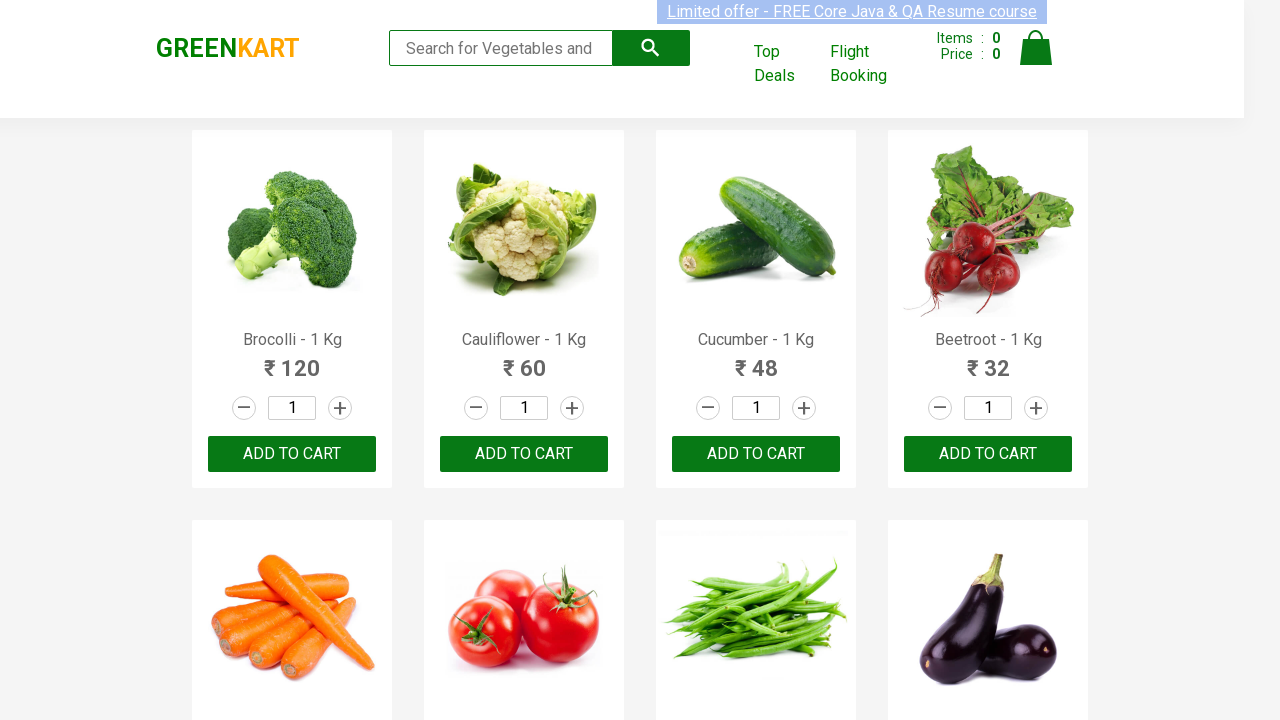

Parsed product name: 'potato'
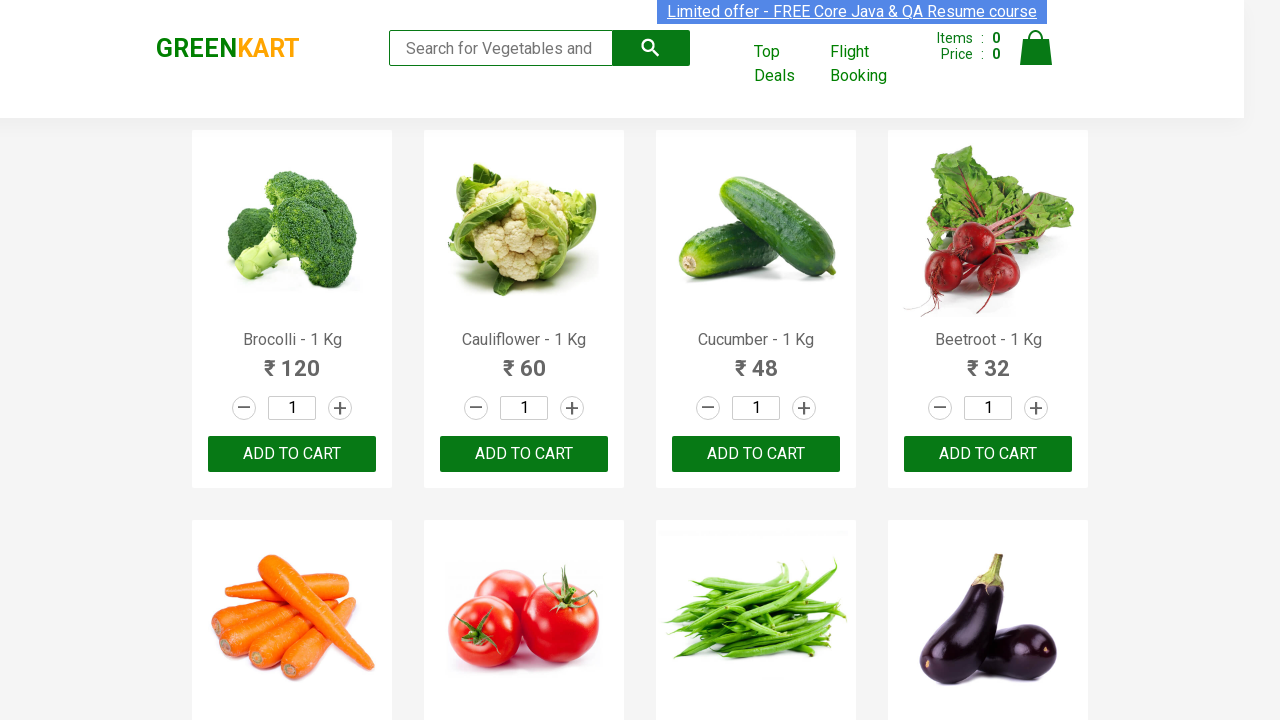

Clicked 'Add to cart' button for Potato item at (756, 360) on div.product-action button[type='button'] >> nth=10
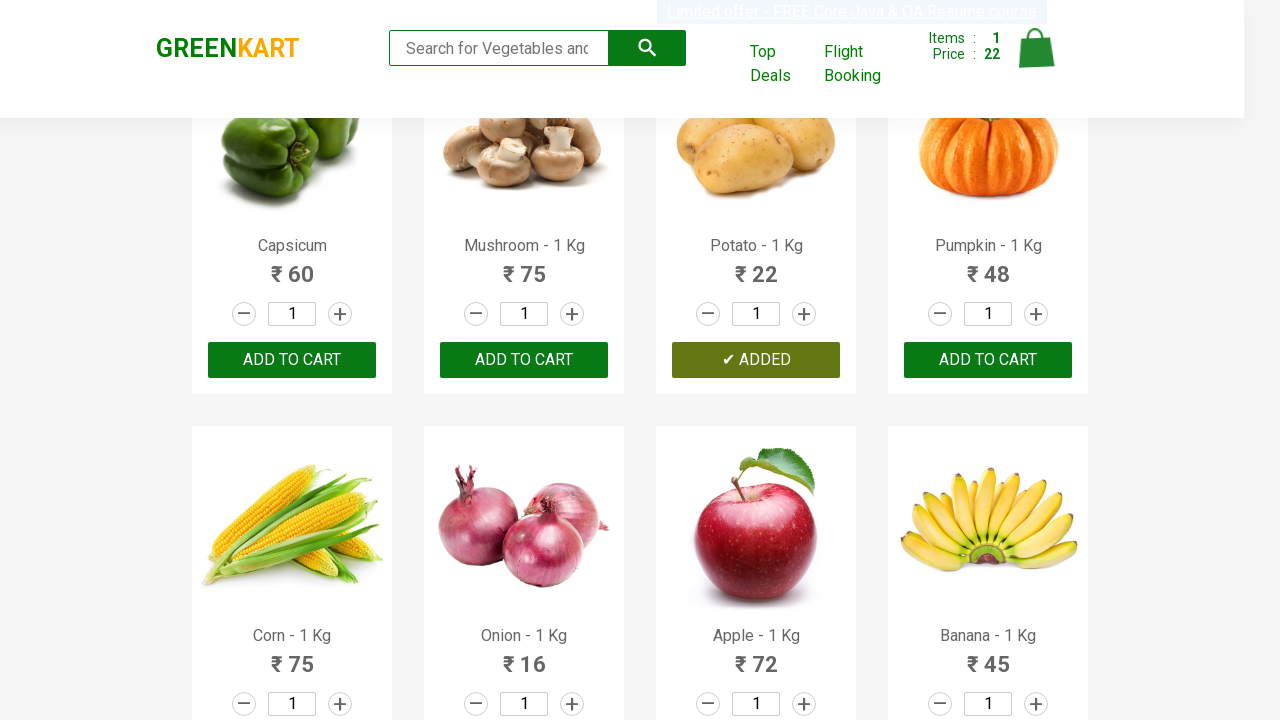

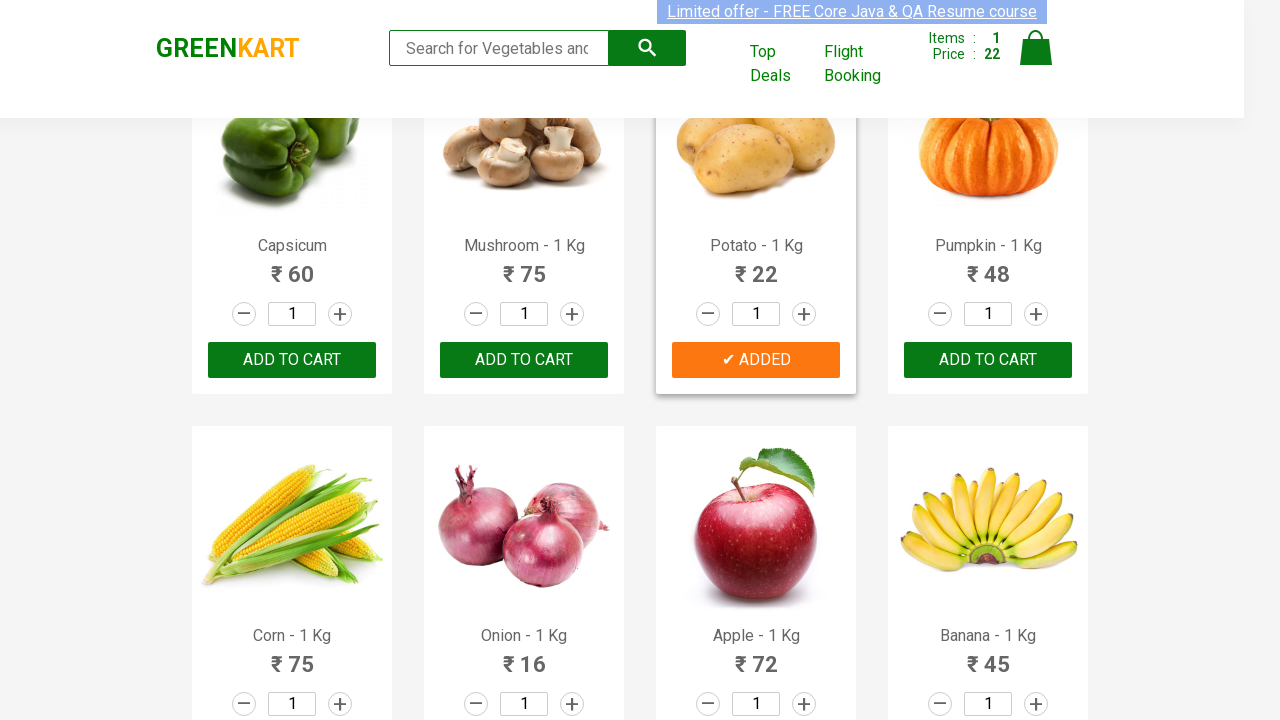